Tests search functionality on homebrewery.com.ua by searching for "Hoegaarden" beer kit and verifying product result appears

Starting URL: https://www.homebrewery.com.ua/

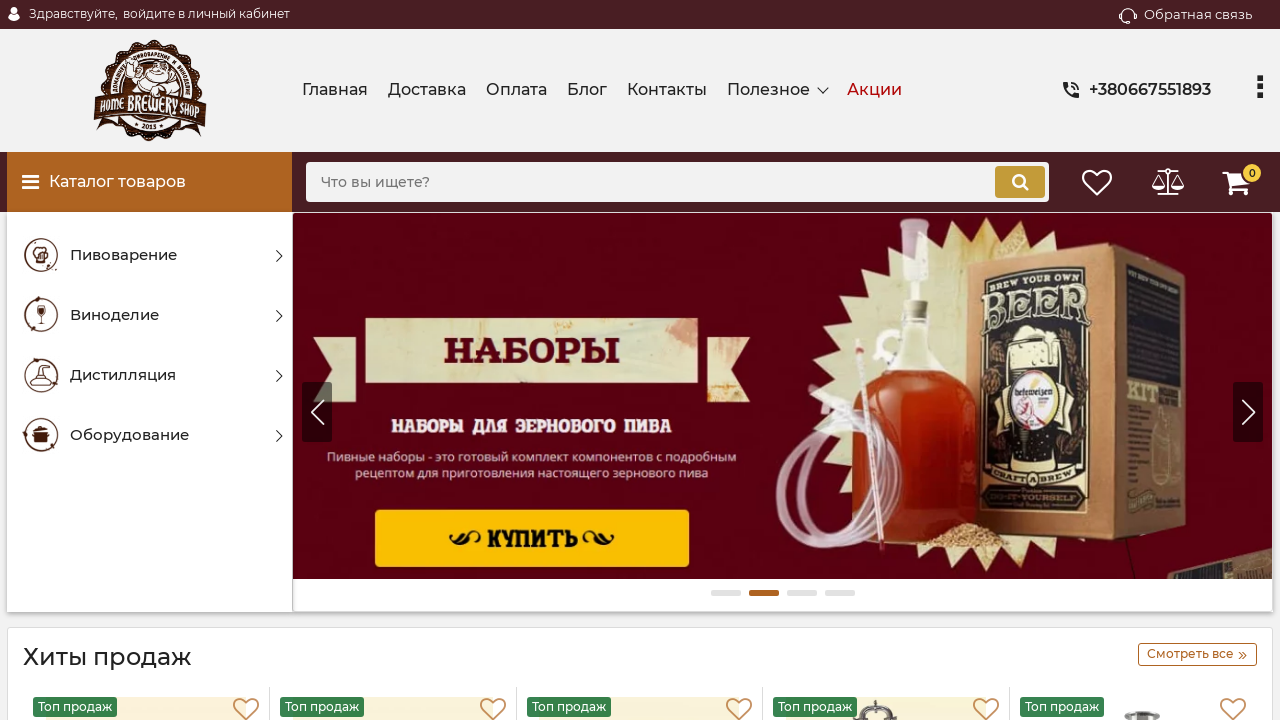

Filled search field with 'Hoegaarden' on input[name='keyword']
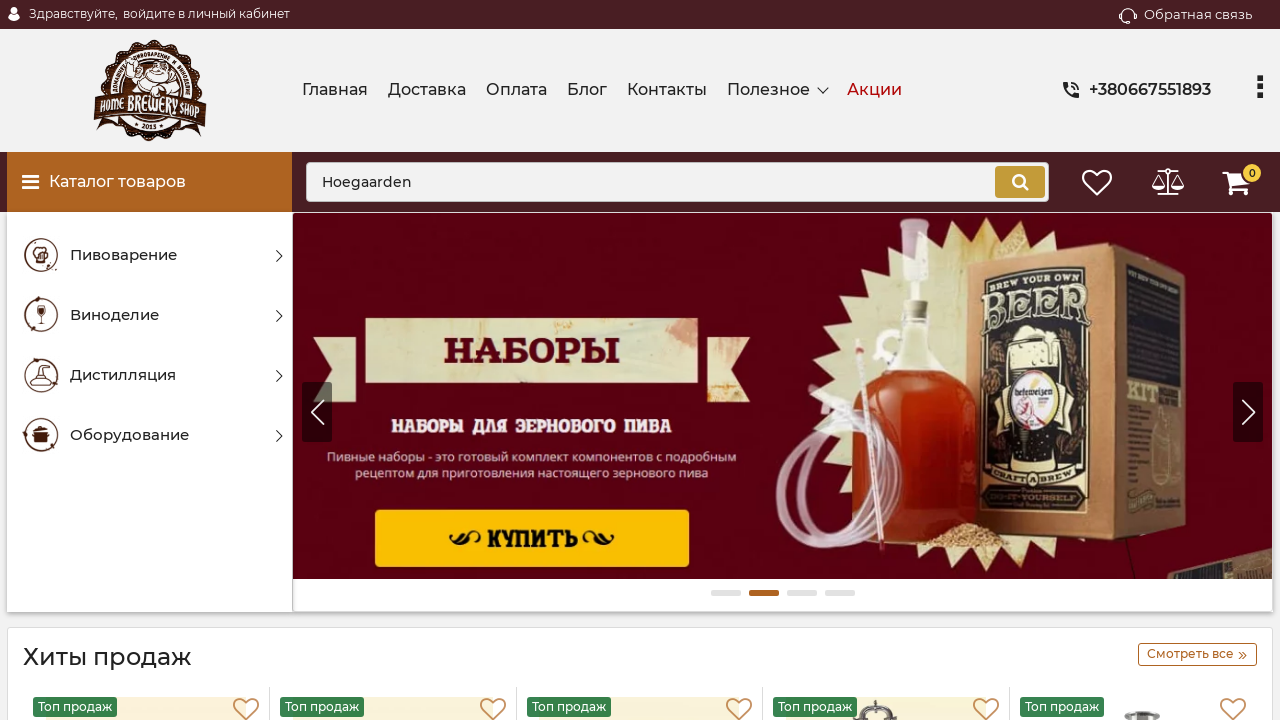

Pressed Enter to submit search on input[name='keyword']
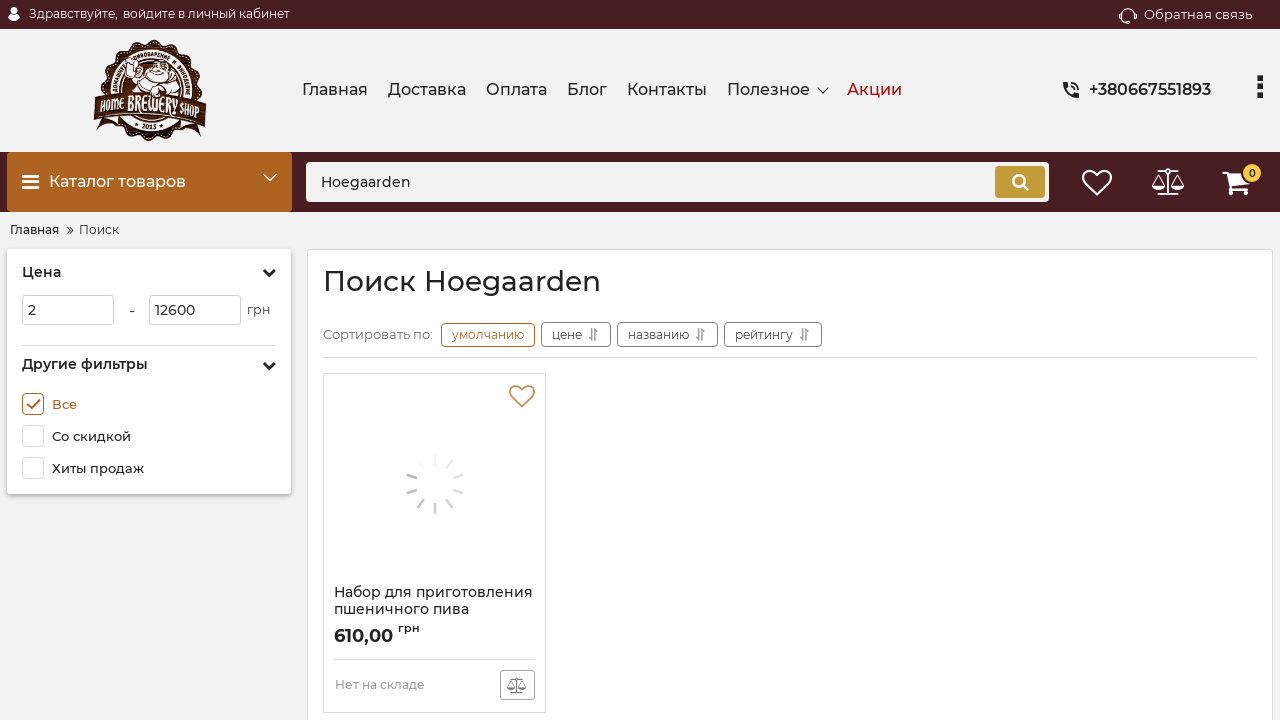

Hoegaarden beer kit product result appeared in search results
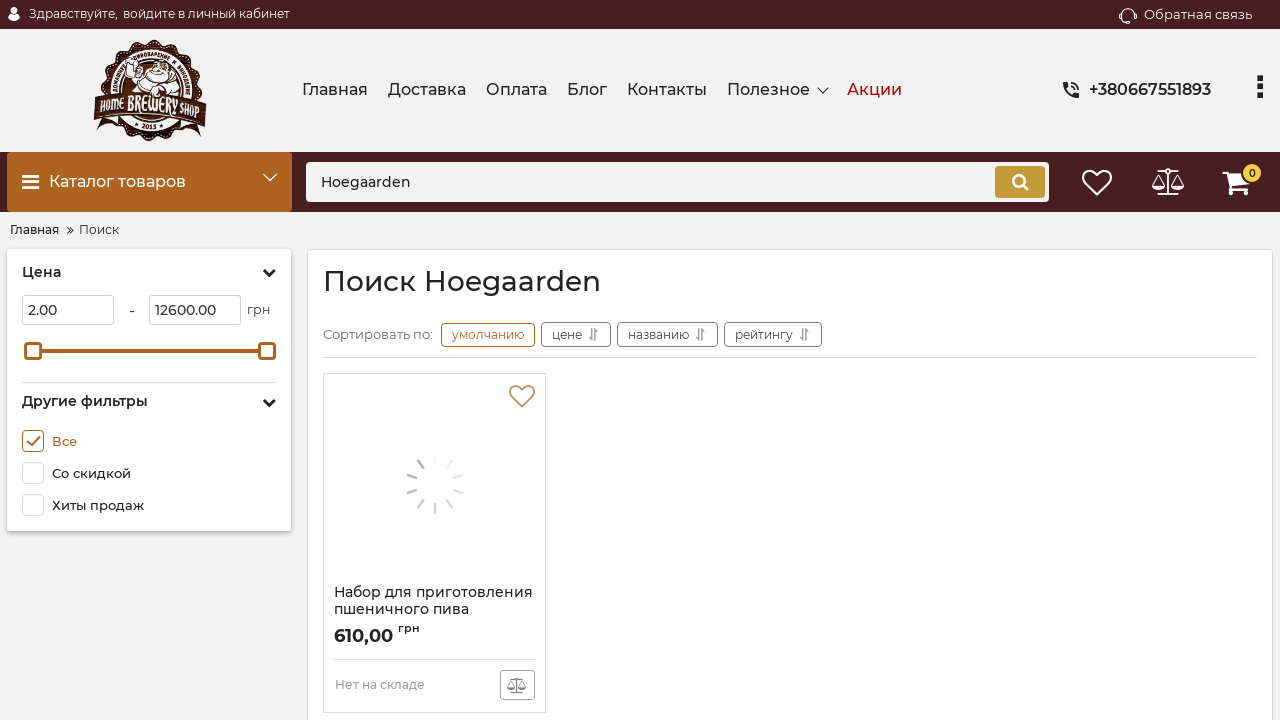

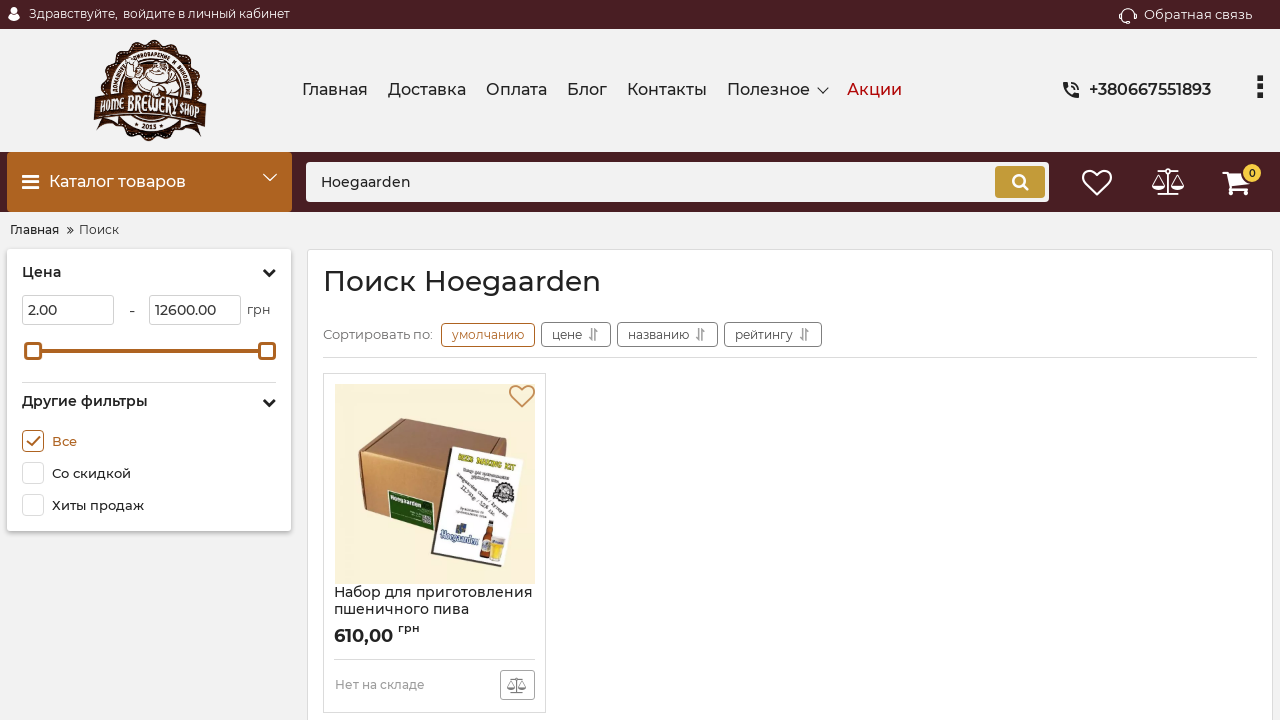